Tests Python.org search functionality by entering a search term "math" and verifying results are returned

Starting URL: https://www.python.org/search/

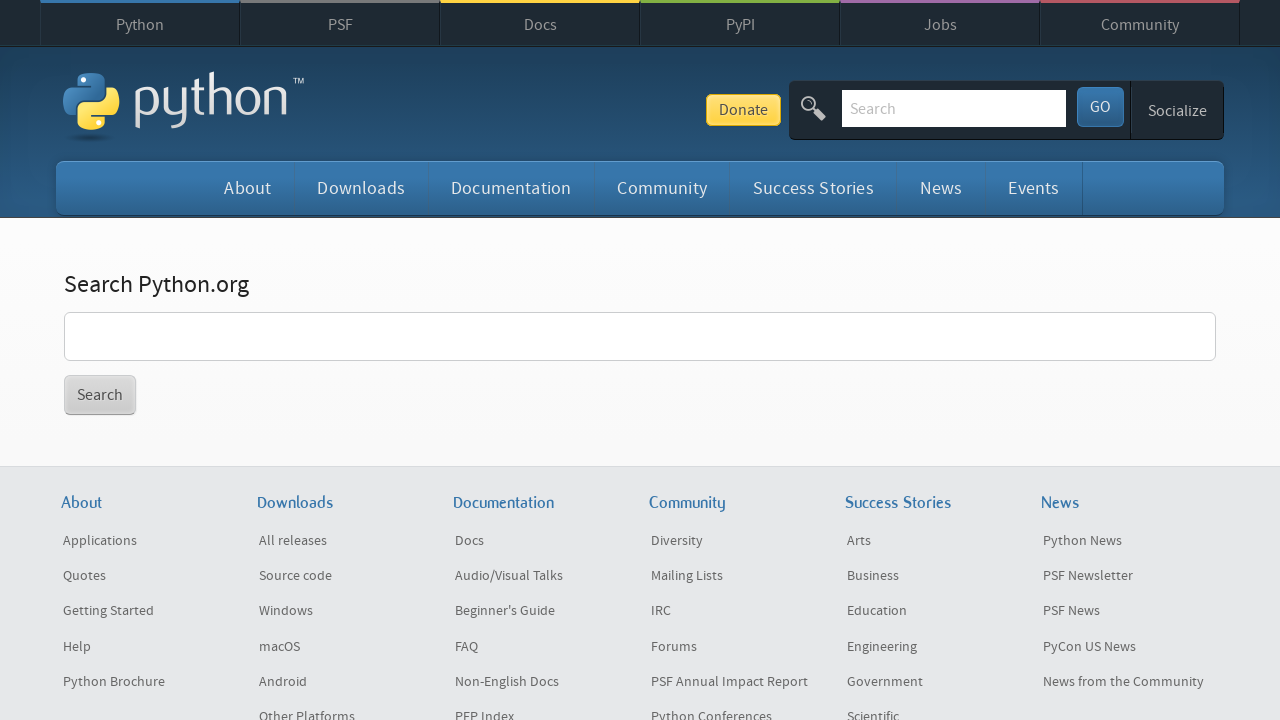

Clicked on the search input field at (640, 336) on xpath=//*[@id="content"]/div/section/form/p/input[1]
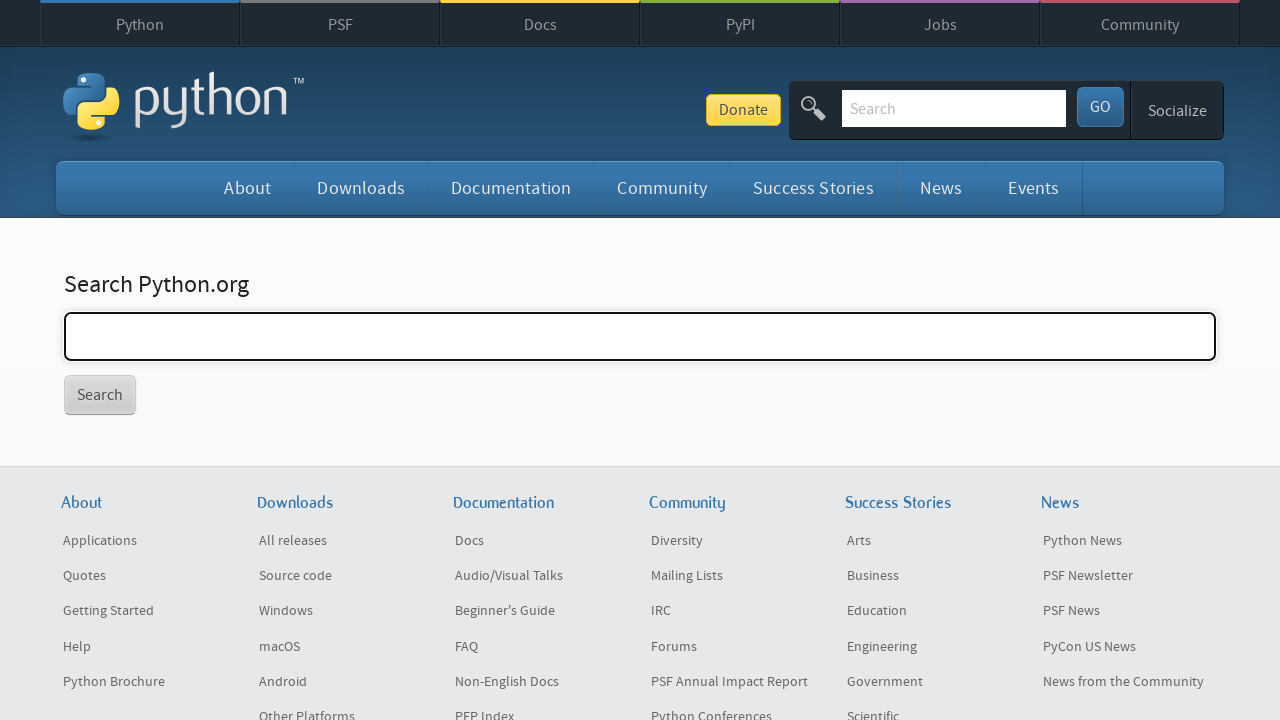

Filled search field with 'math' on xpath=//*[@id="content"]/div/section/form/p/input[1]
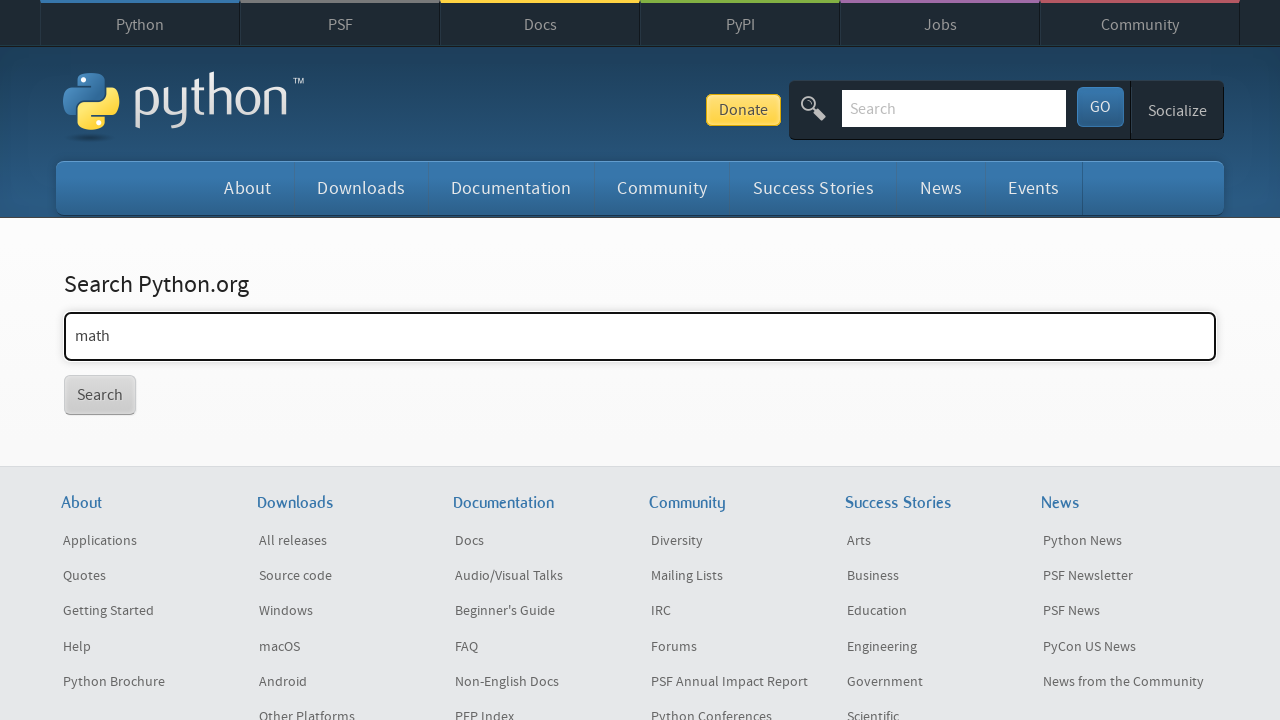

Pressed Enter to submit search for 'math' on xpath=//*[@id="content"]/div/section/form/p/input[1]
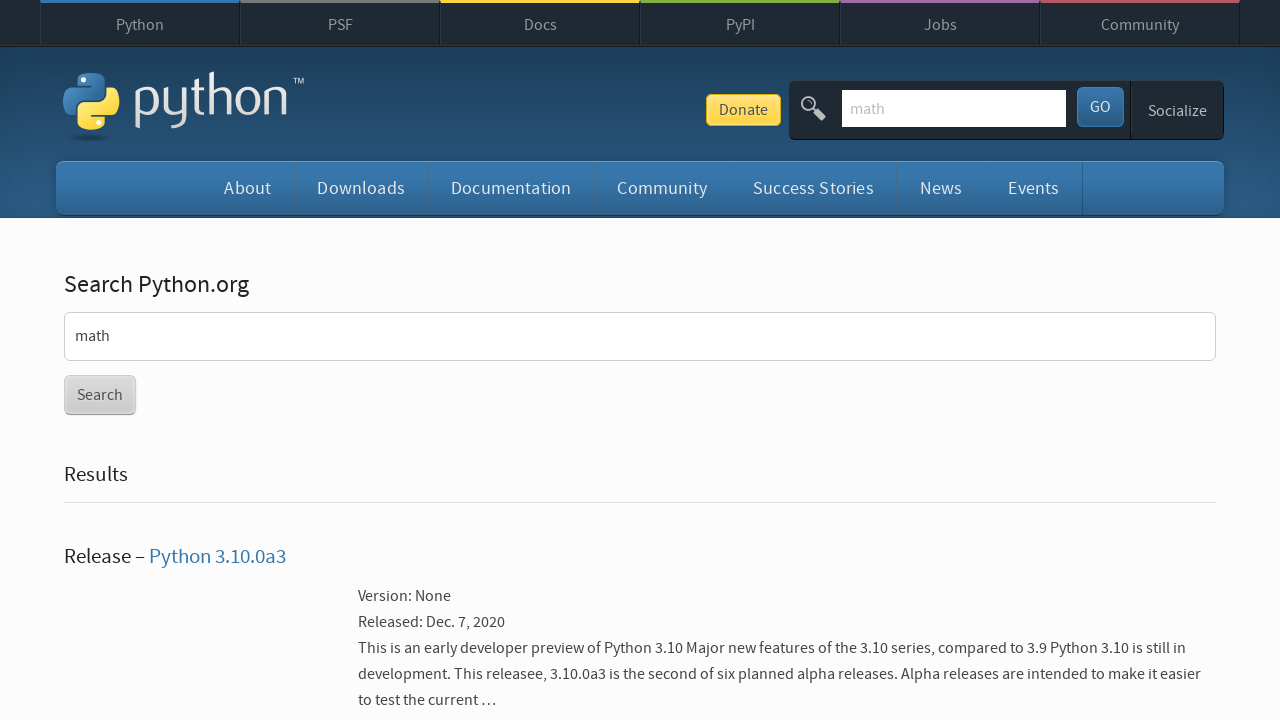

Search results loaded successfully
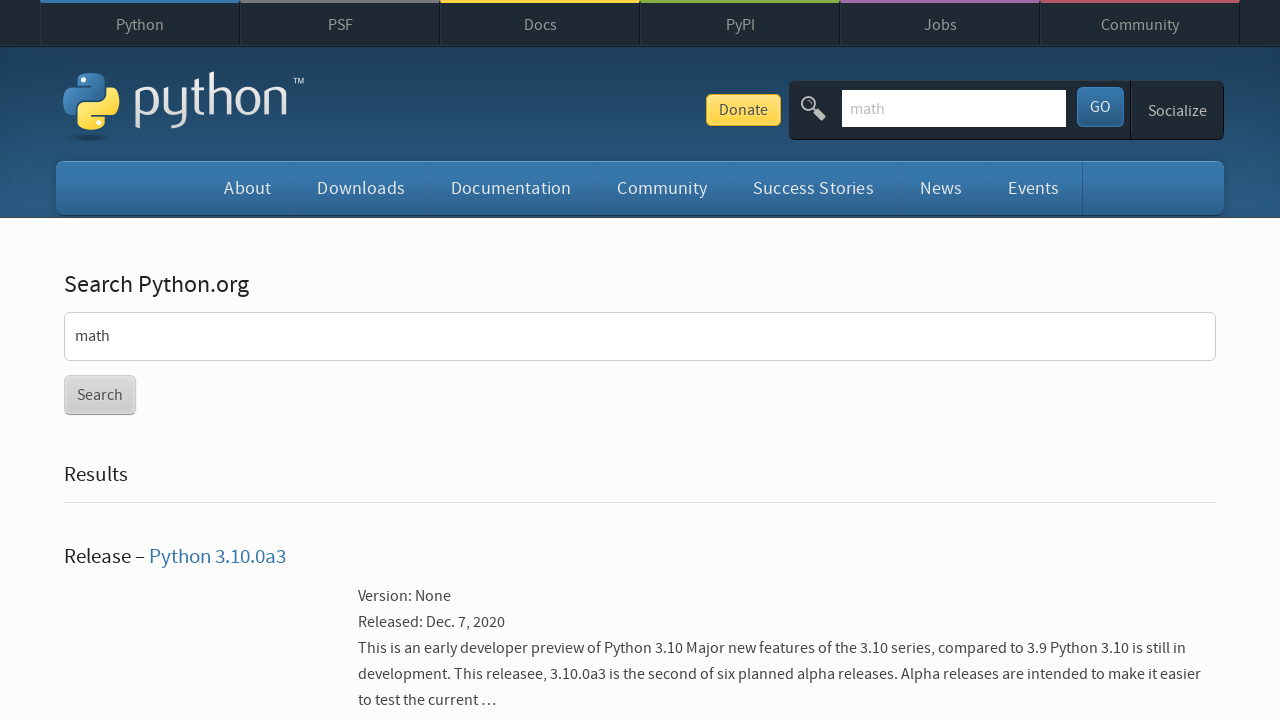

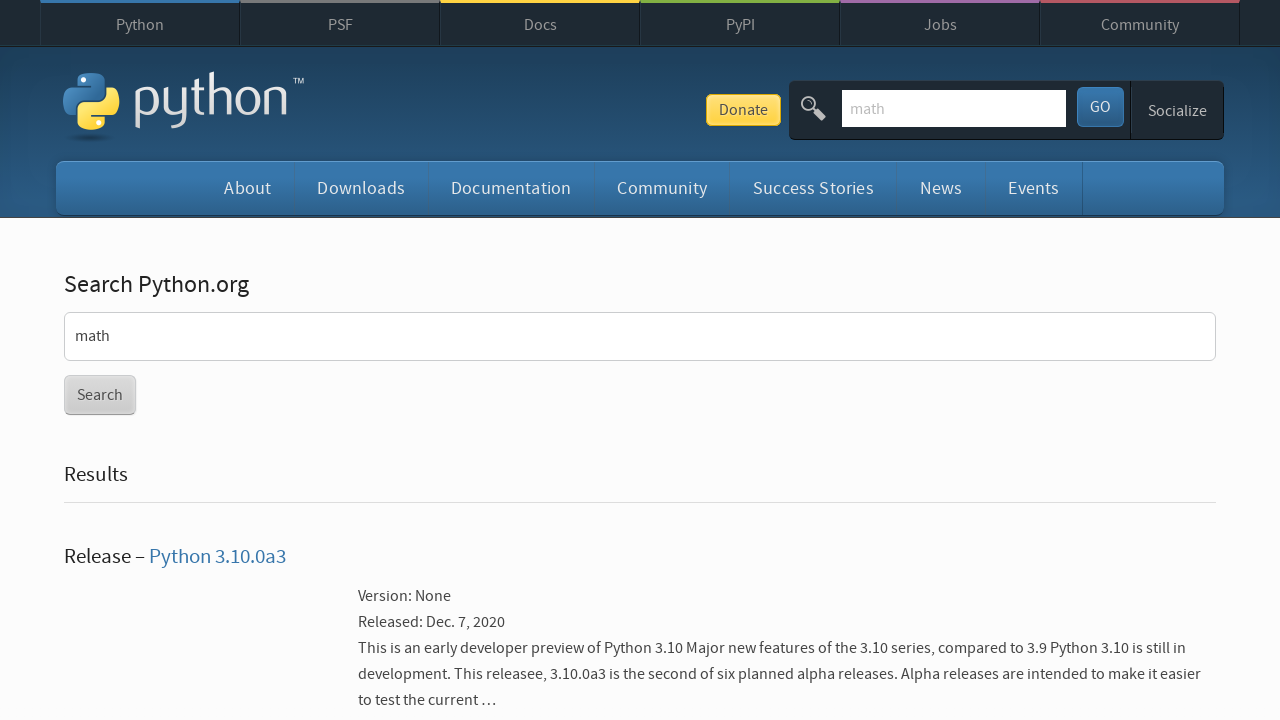